Tests that leading spaces are trimmed when saving a todo edit

Starting URL: https://todomvc.com/examples/typescript-angular/#/

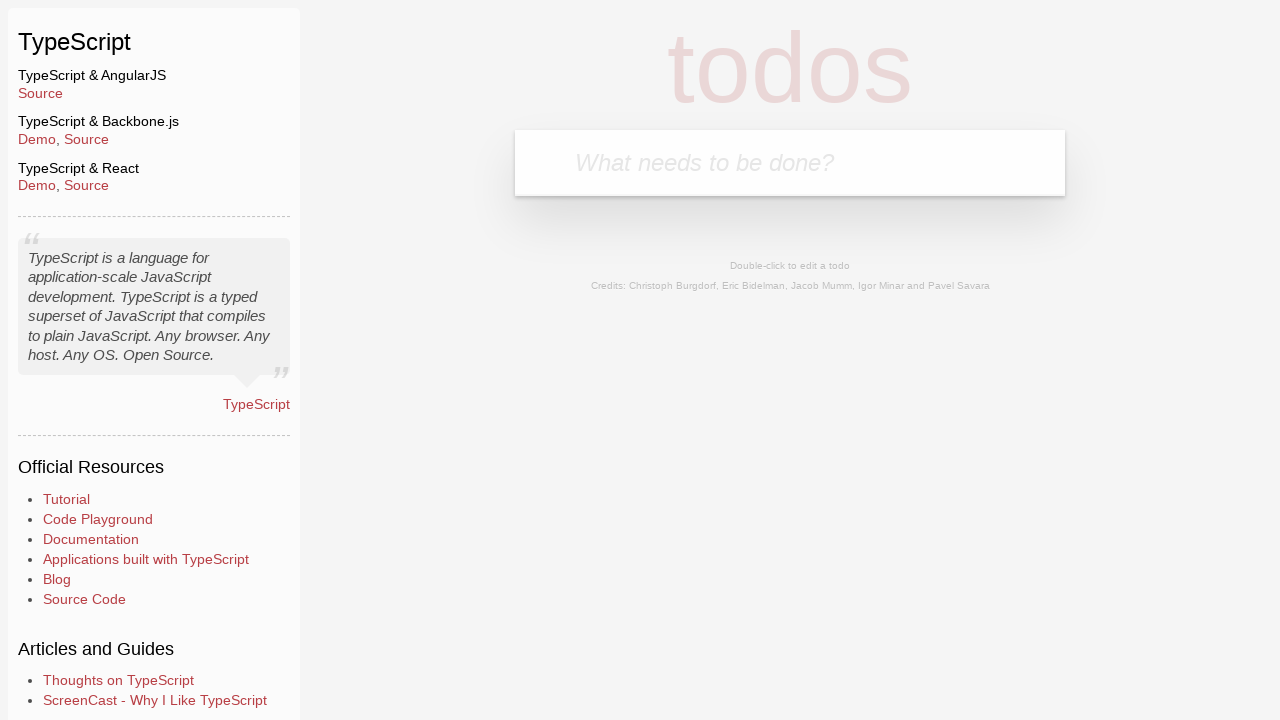

Filled new todo input with 'Lorem' on .new-todo
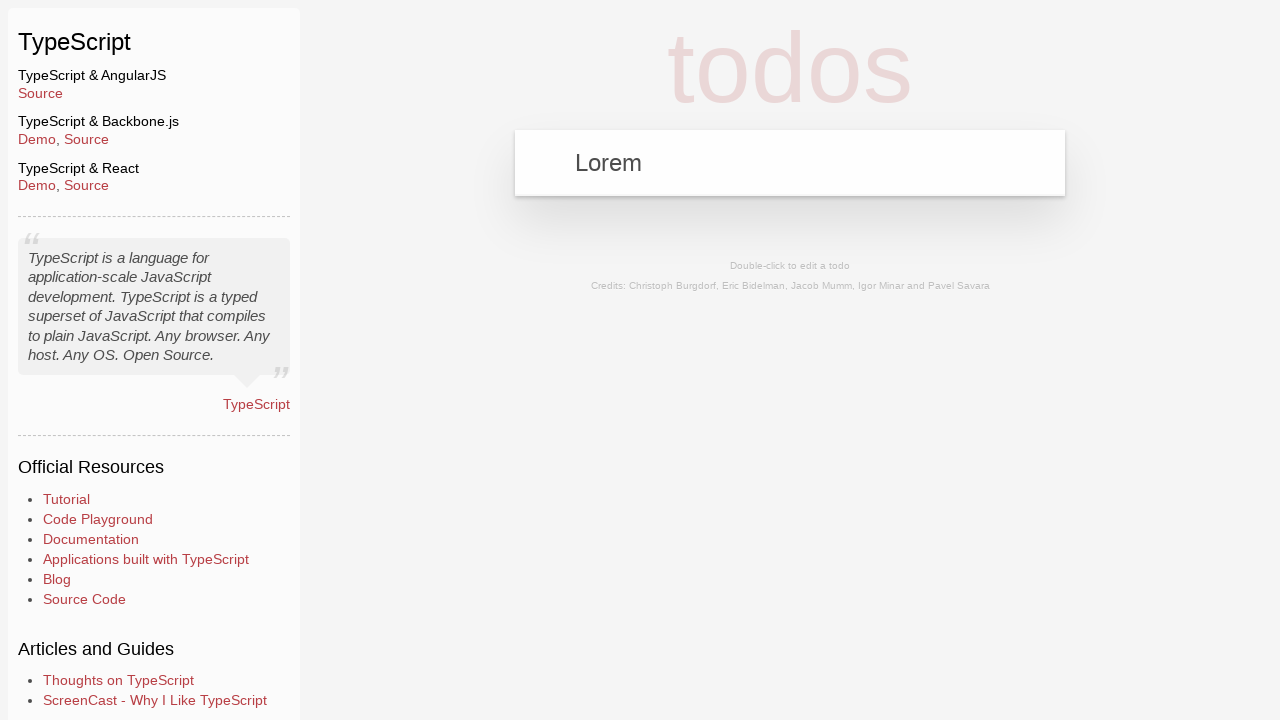

Pressed Enter to add the todo on .new-todo
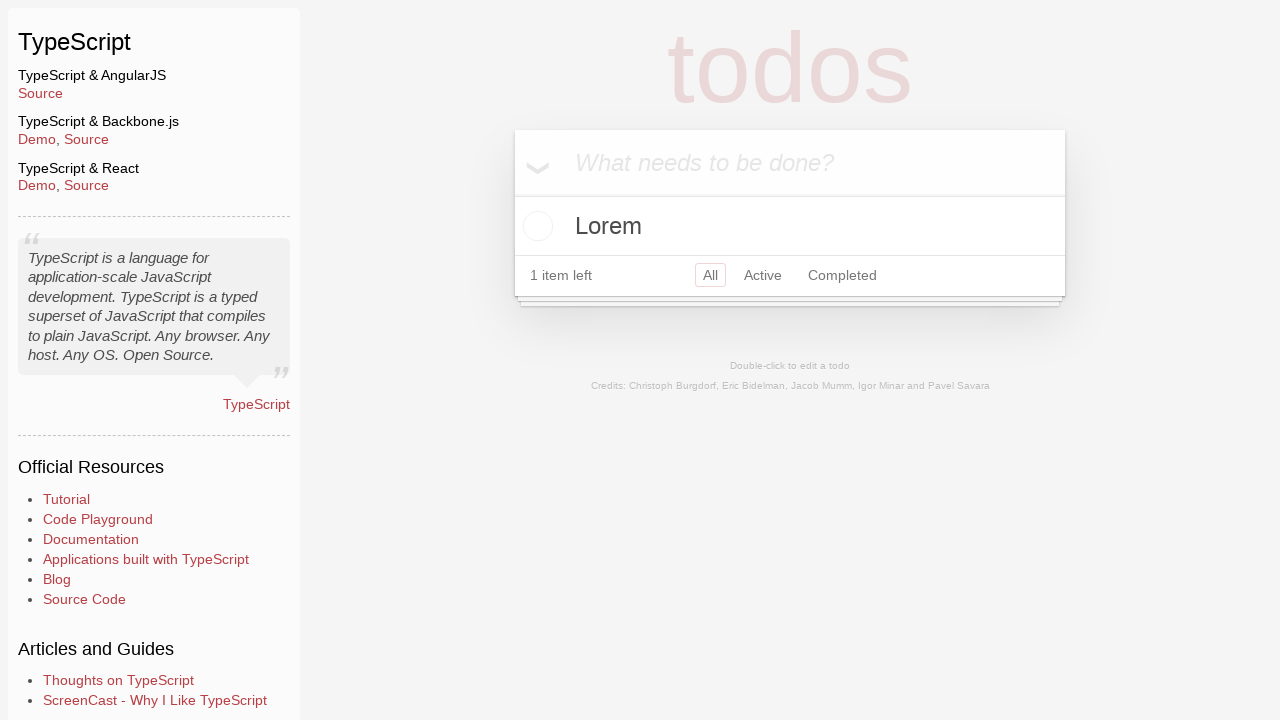

Double-clicked todo to enter edit mode at (790, 226) on text=Lorem
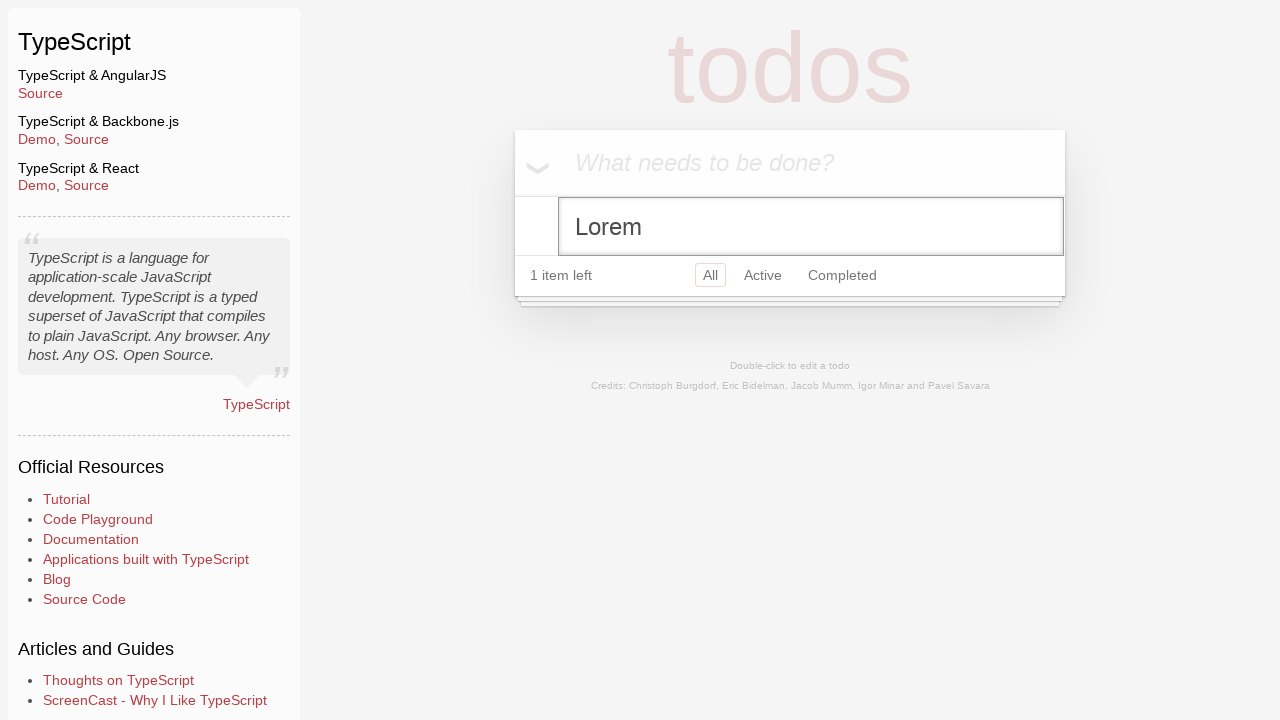

Filled edit field with '   Ipsum' (leading spaces) on .edit
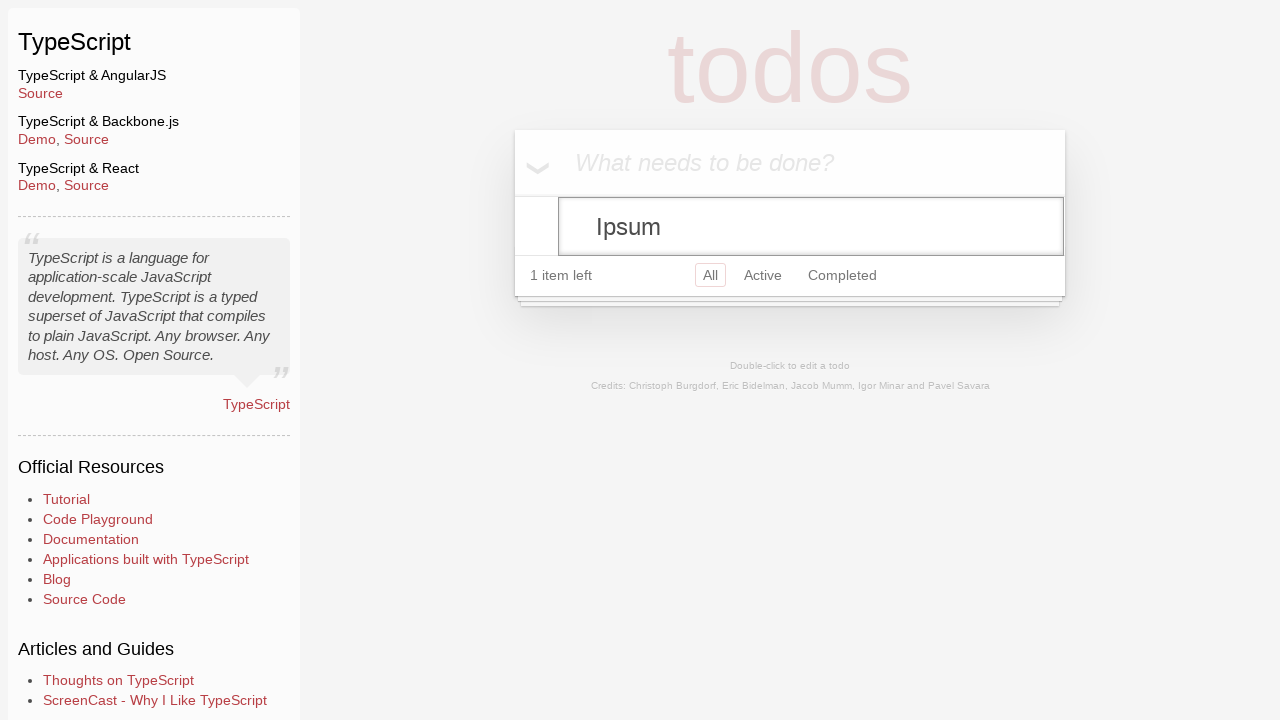

Clicked header to save the edit at (790, 163) on header.header
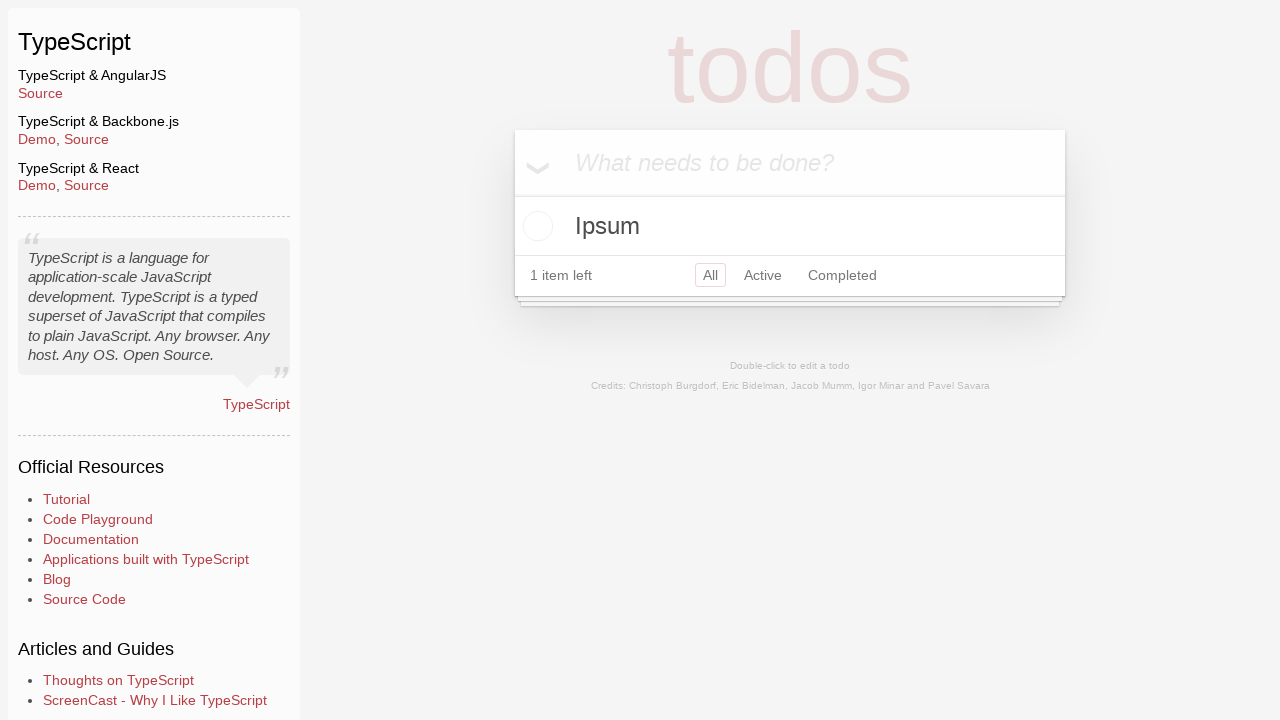

Verified that leading spaces were trimmed and 'Ipsum' is visible
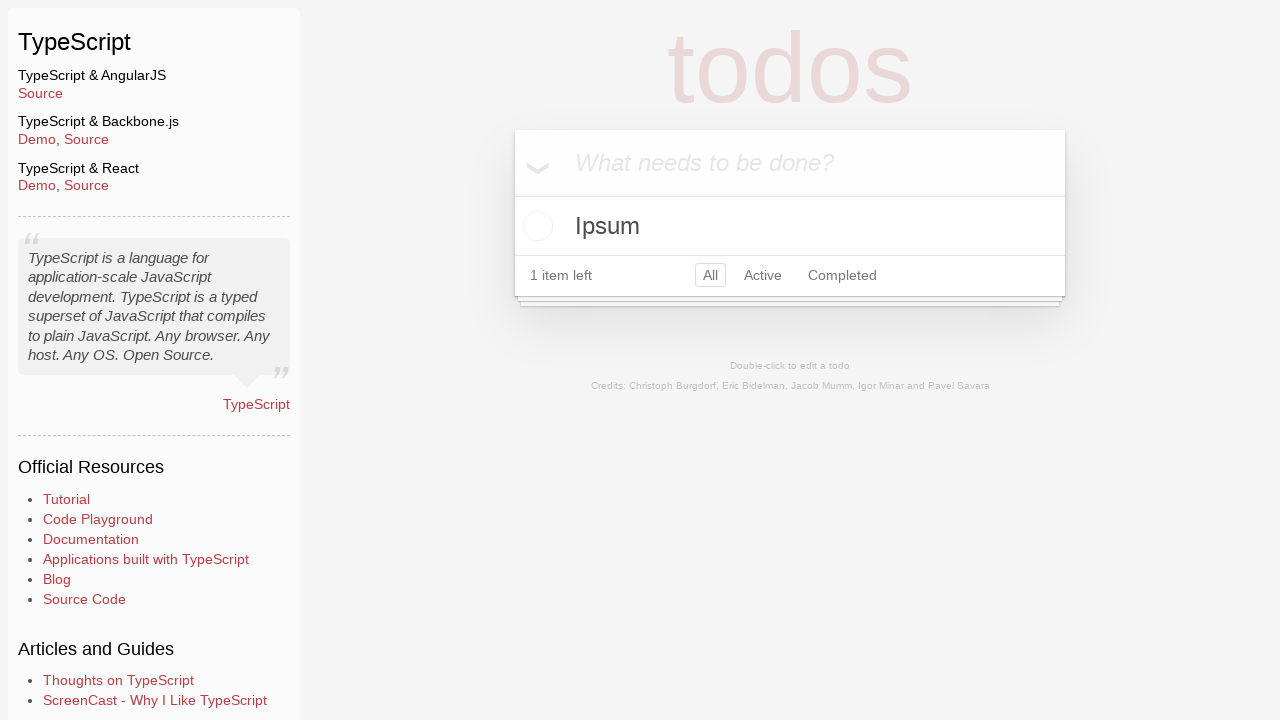

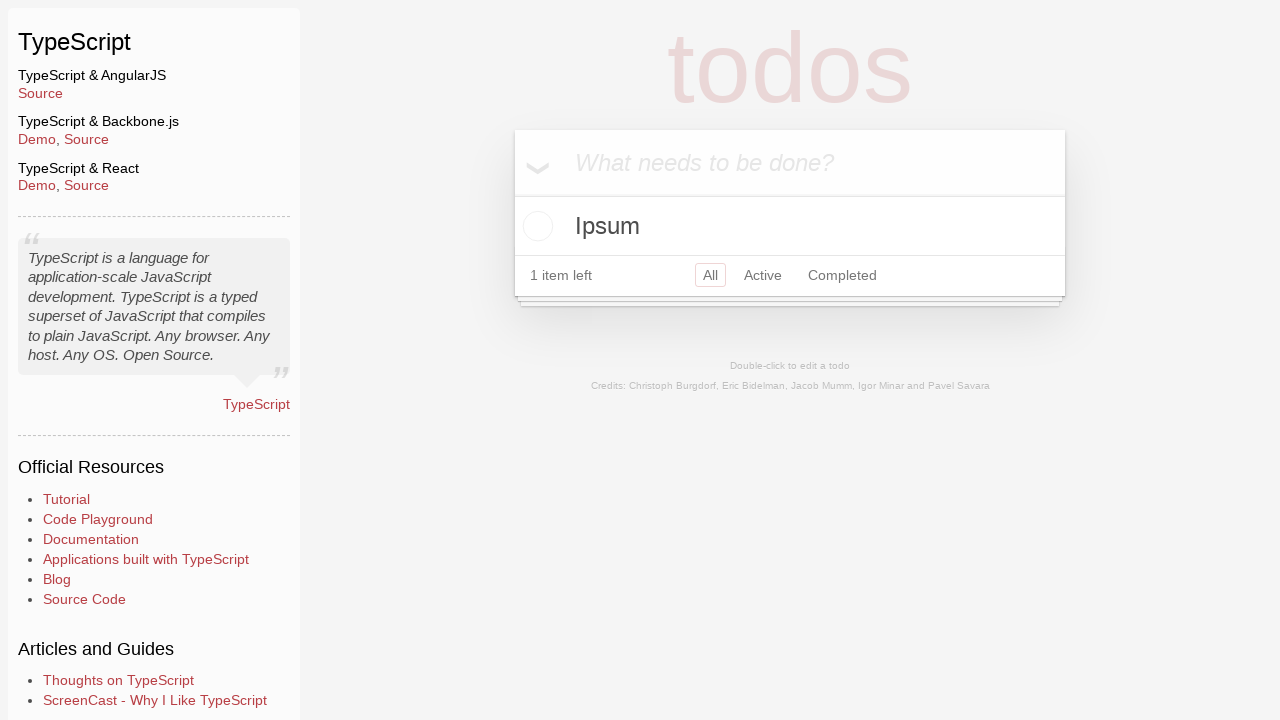